Tests double-click functionality on a checkbox

Starting URL: https://the-internet.herokuapp.com/checkboxes

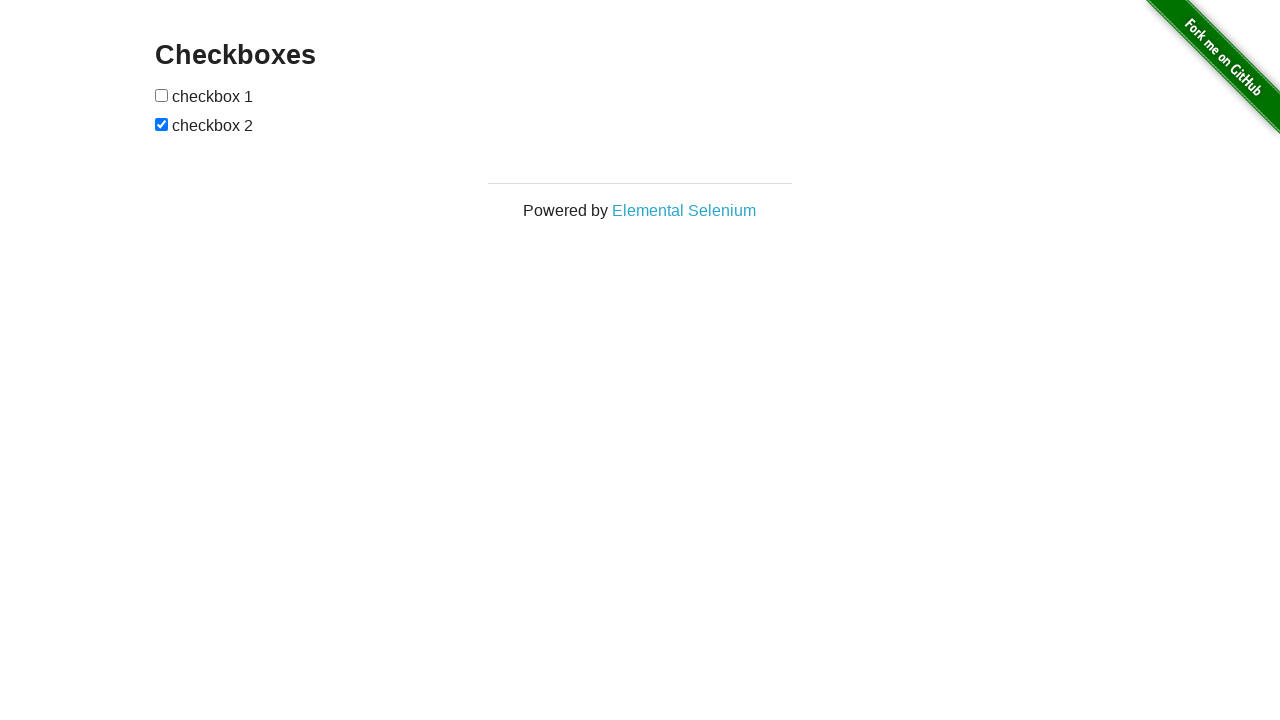

Waited for page to load (networkidle)
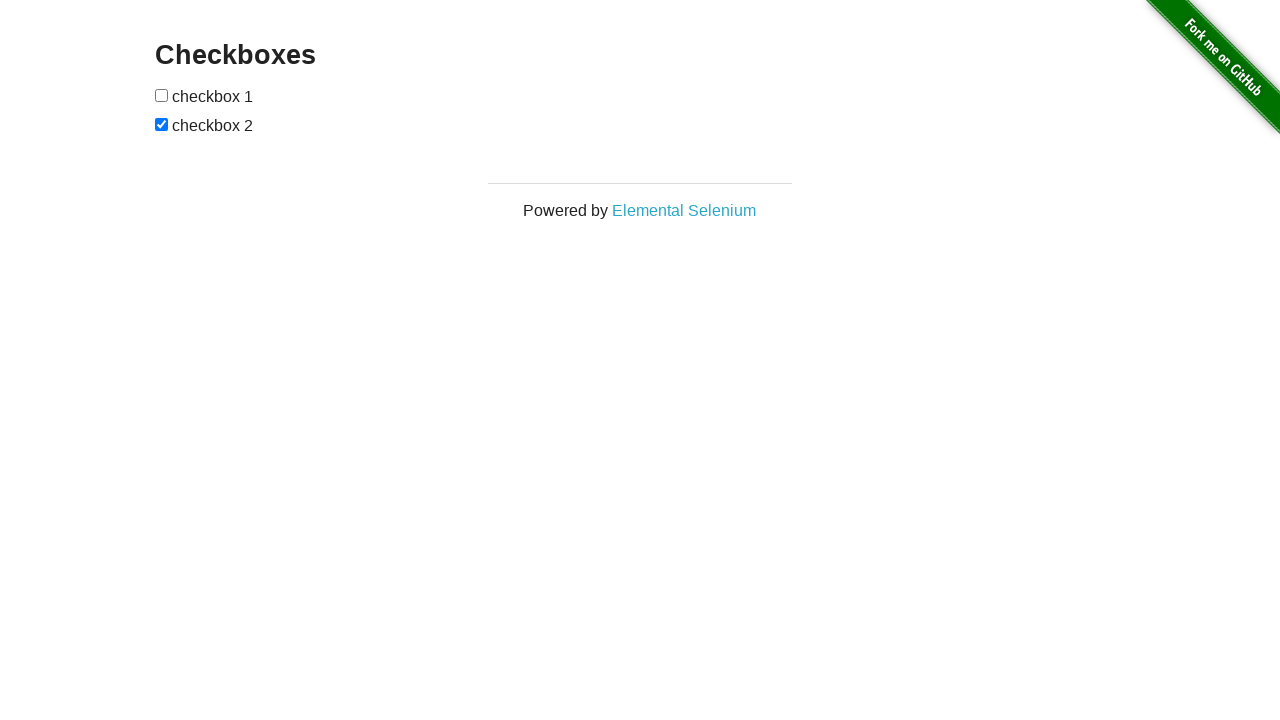

Double-clicked on the second checkbox at (162, 124) on xpath=//input[2]
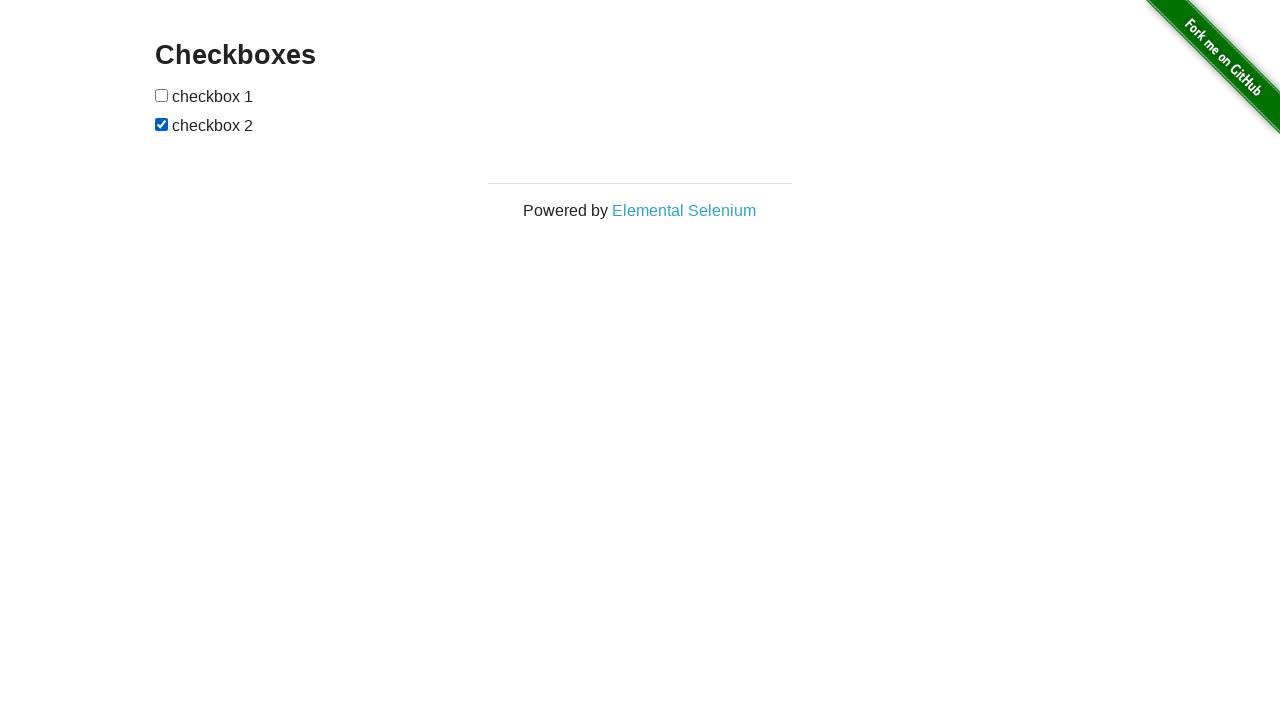

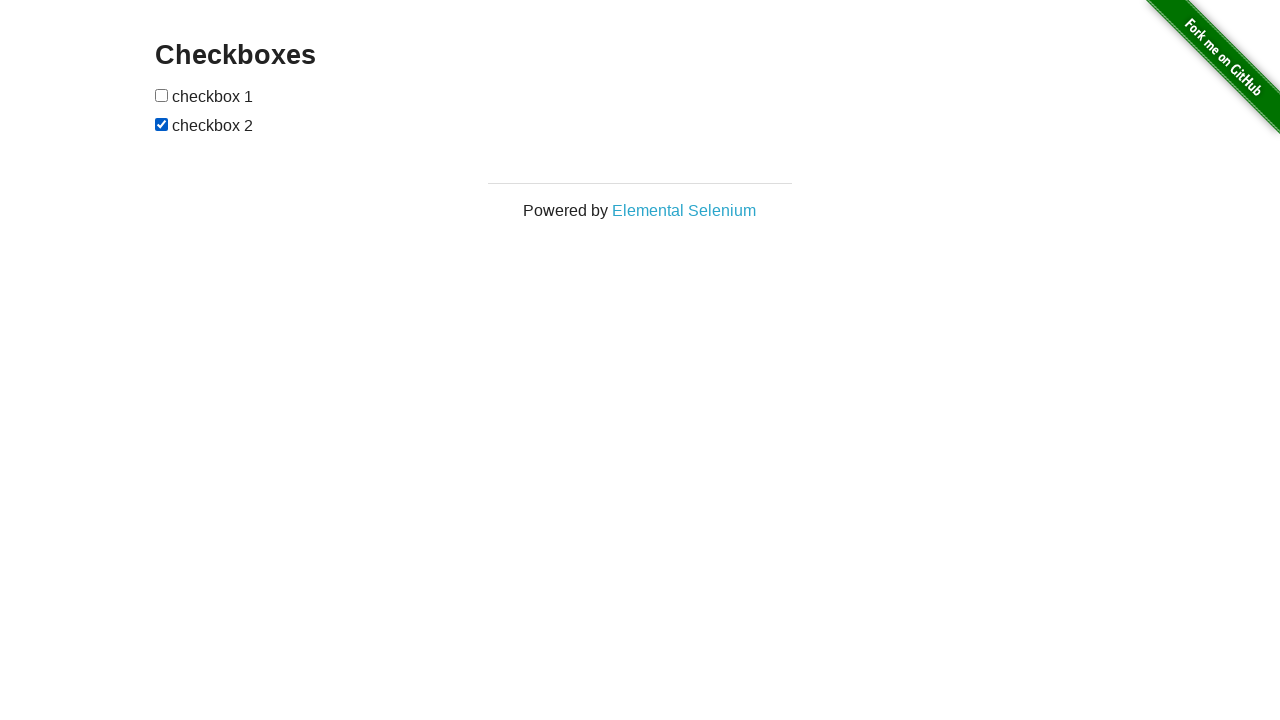